Tests dropdown selection by value attribute, cycling through options using their value attributes "1" and "2"

Starting URL: https://the-internet.herokuapp.com/dropdown

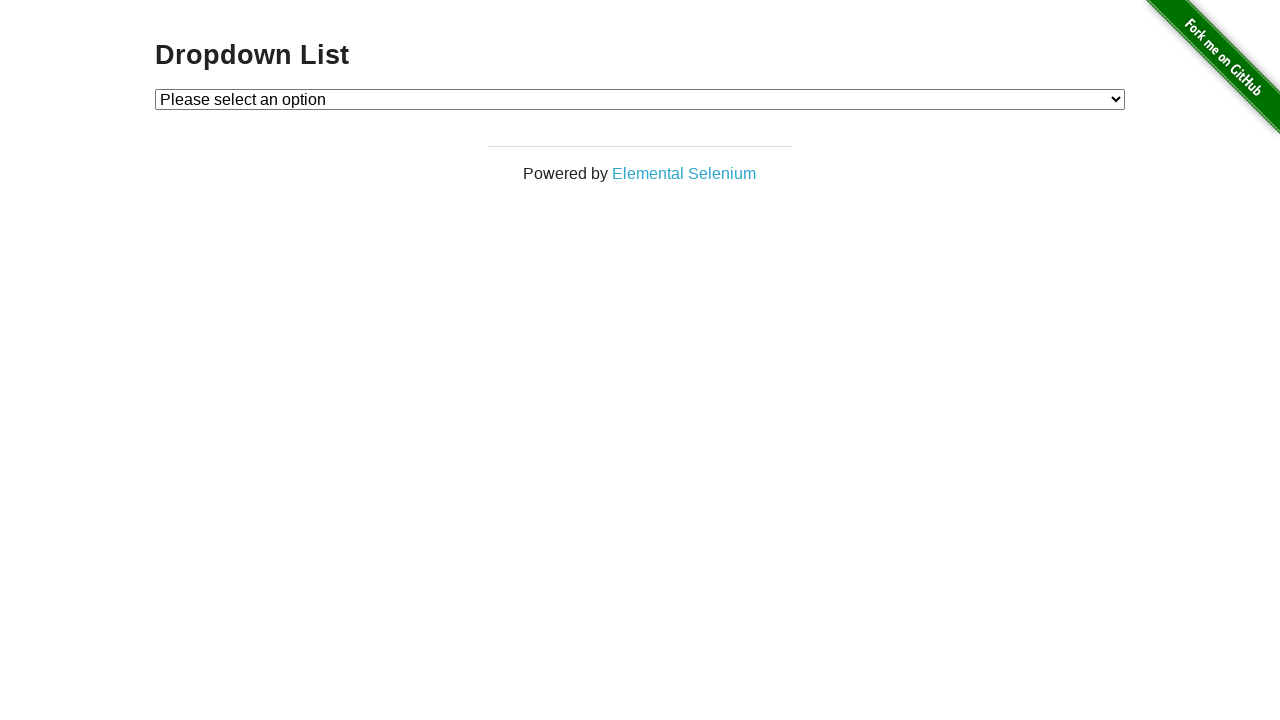

Selected dropdown option with value '1' on #dropdown
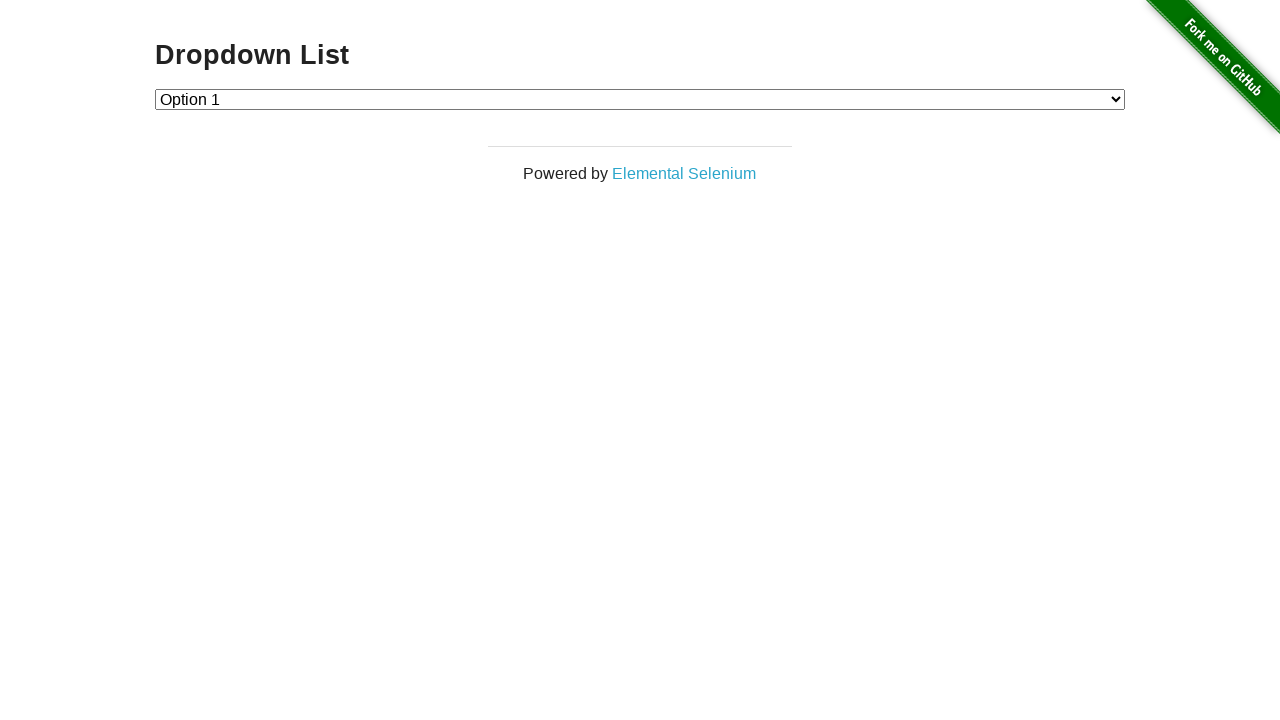

Selected dropdown option with value '2' on #dropdown
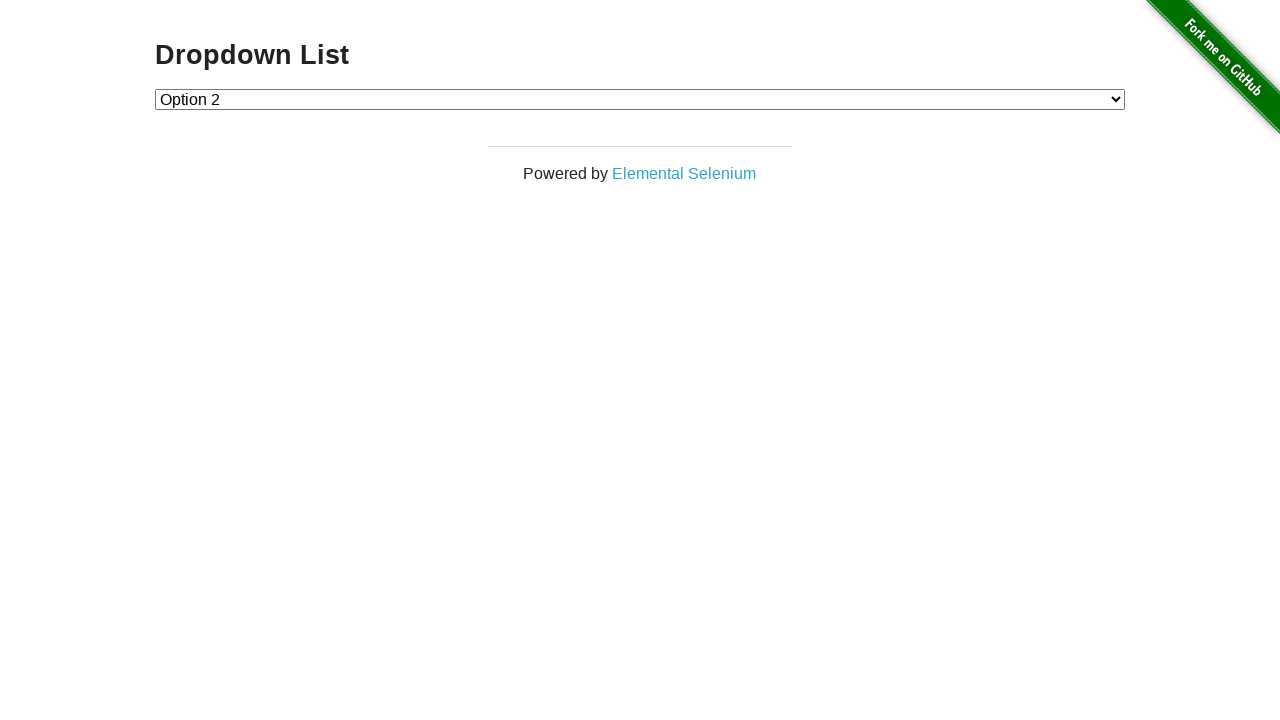

Selected dropdown option with value '1' again on #dropdown
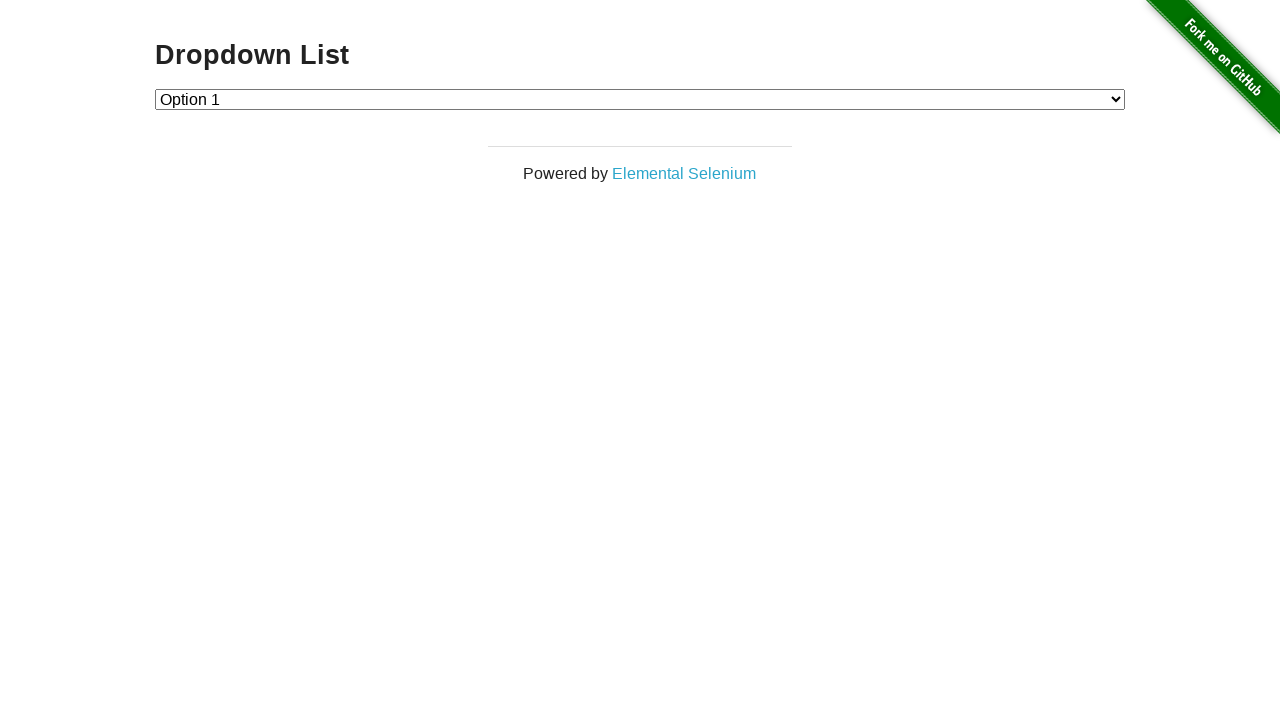

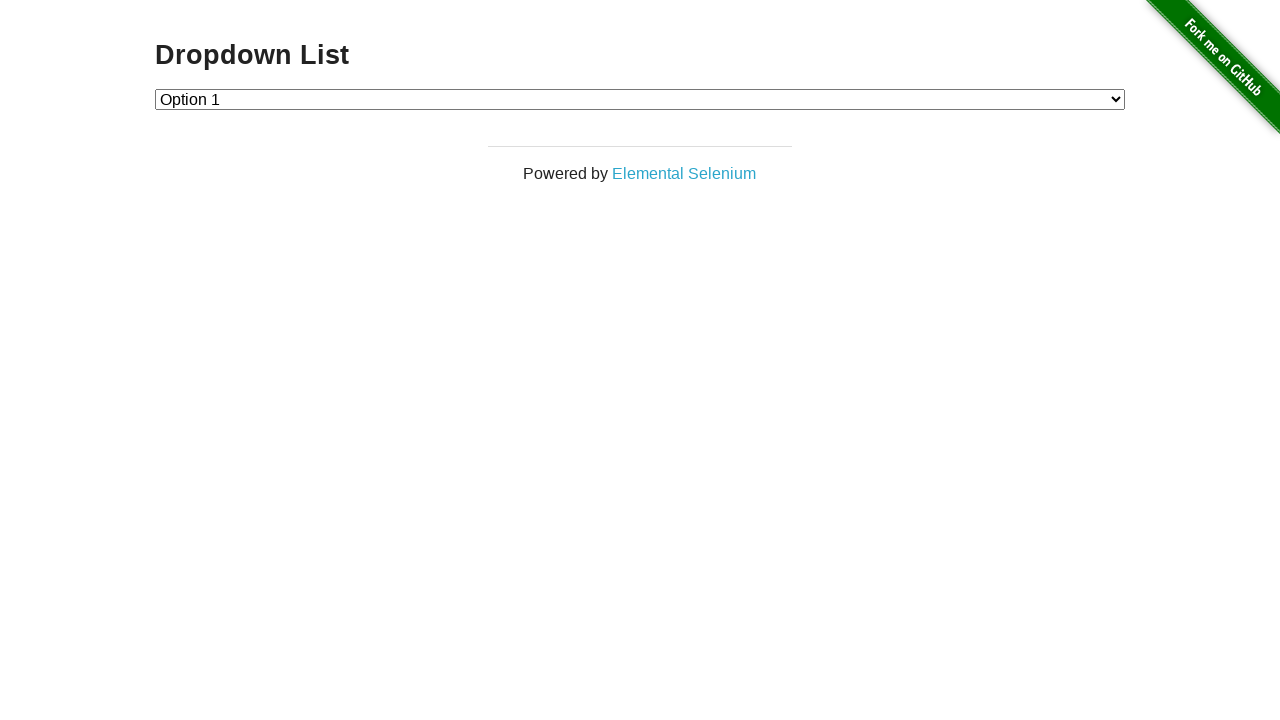